Tests the search functionality on EasyCalculation website by entering a city name "Bangalore" in the search field and clicking the search button.

Starting URL: https://www.easycalculation.com/

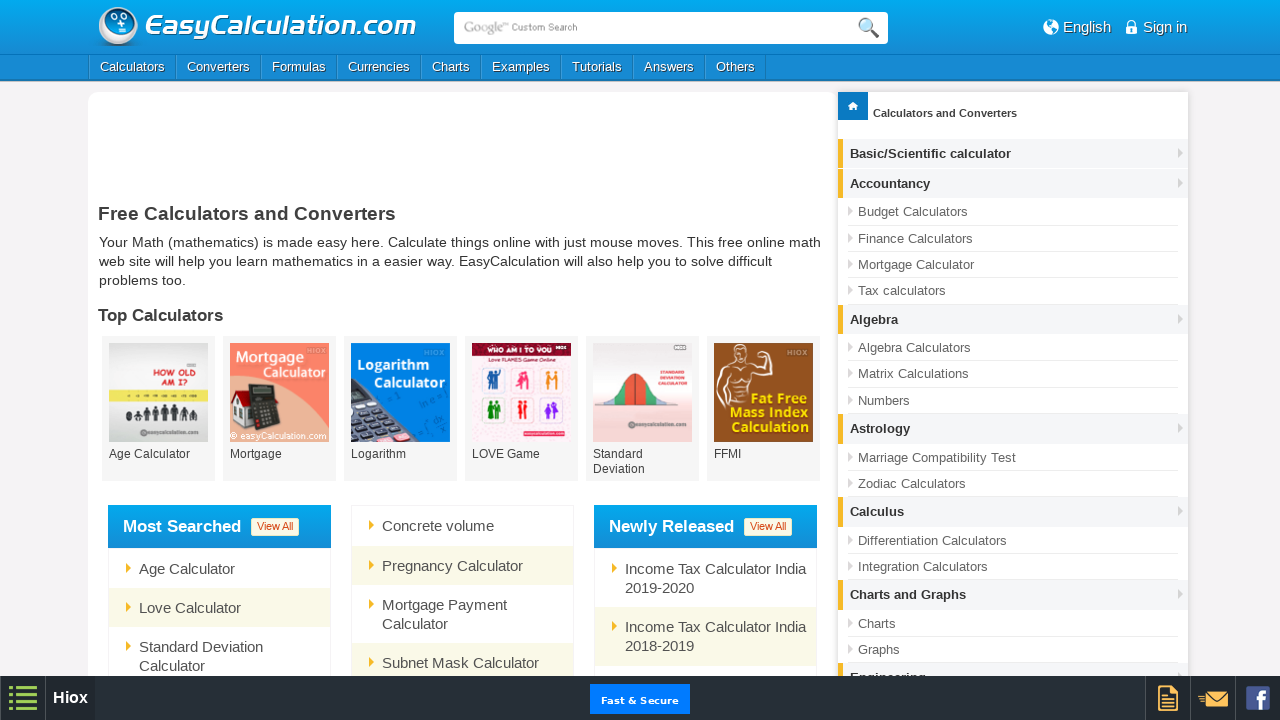

Filled search field with city name 'Bangalore' on #googleSearchId
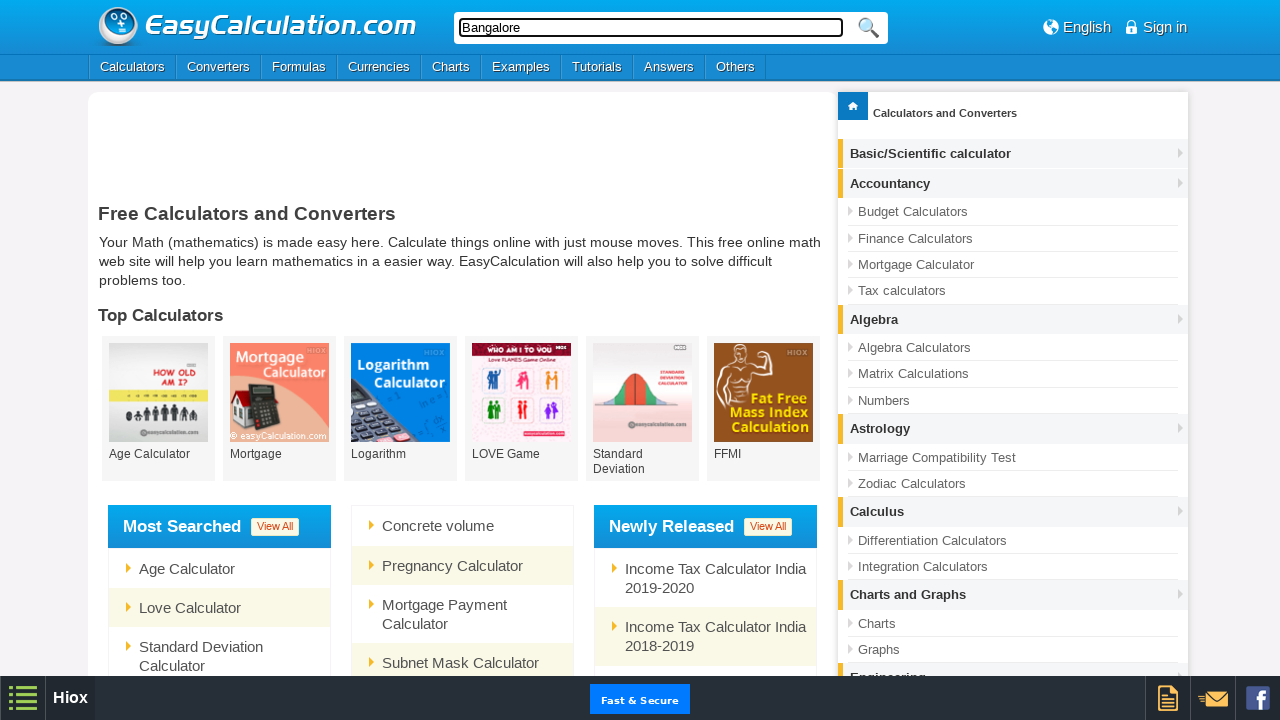

Clicked search button to search for Bangalore at (868, 28) on header form button
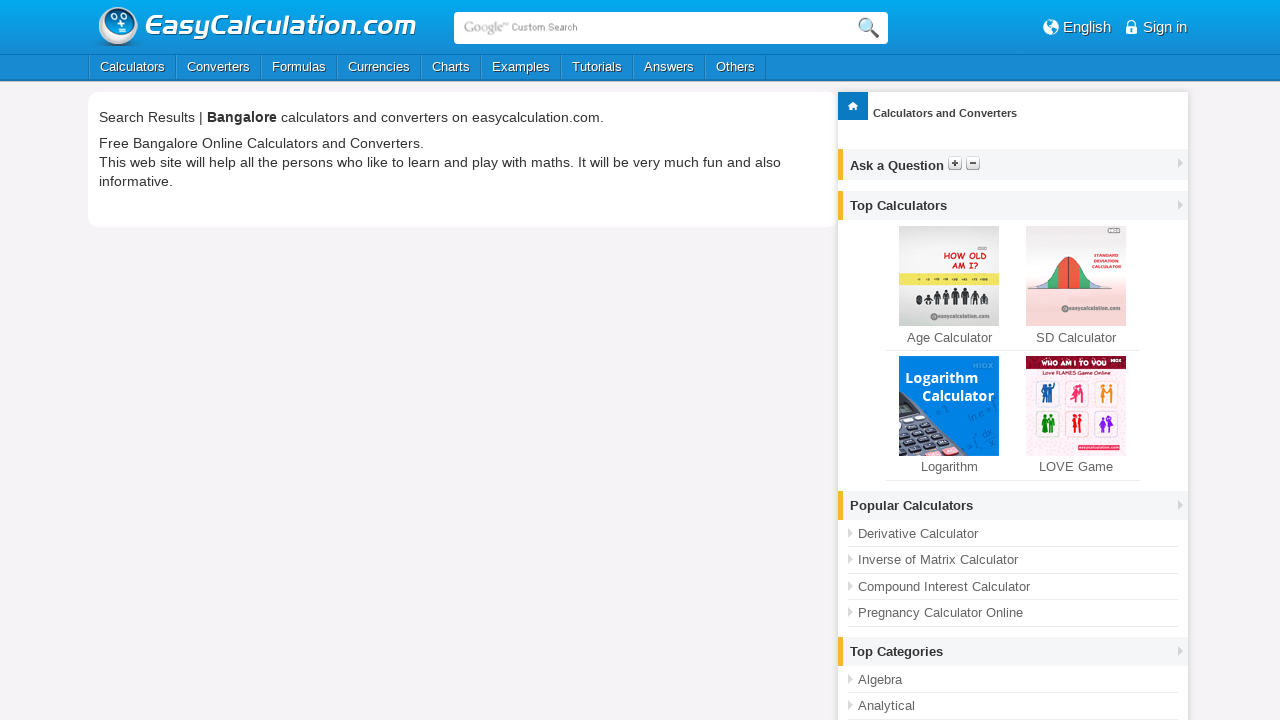

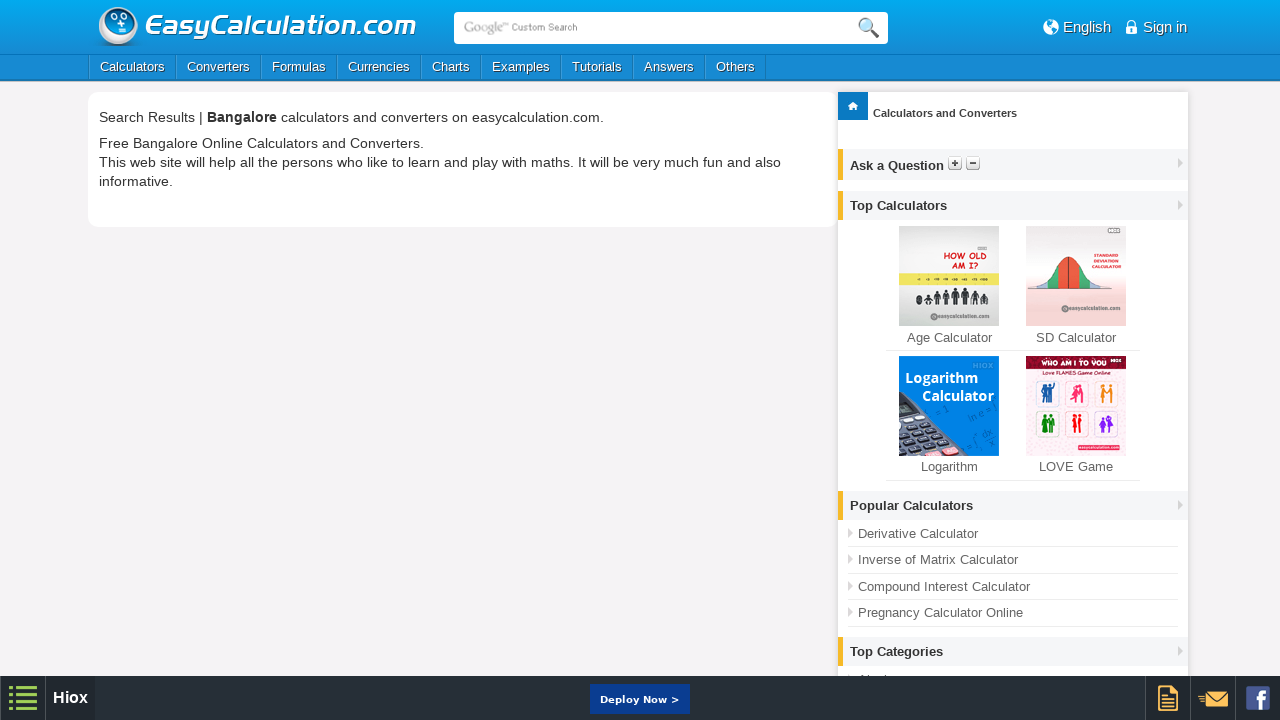